Tests checkbox functionality by navigating to the checkboxes page, selecting checkbox one, unselecting checkbox two, and verifying their states.

Starting URL: https://the-internet.herokuapp.com/

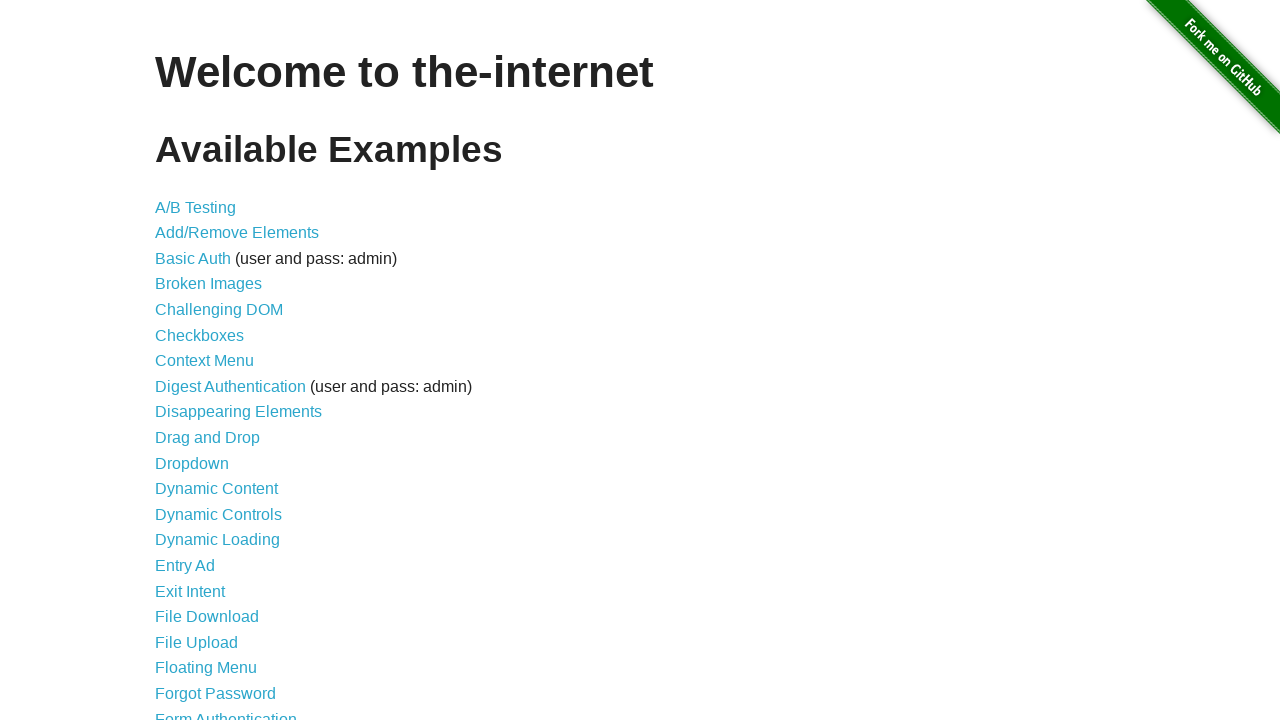

Clicked Checkboxes link to navigate to checkboxes page at (200, 335) on a[href='/checkboxes']
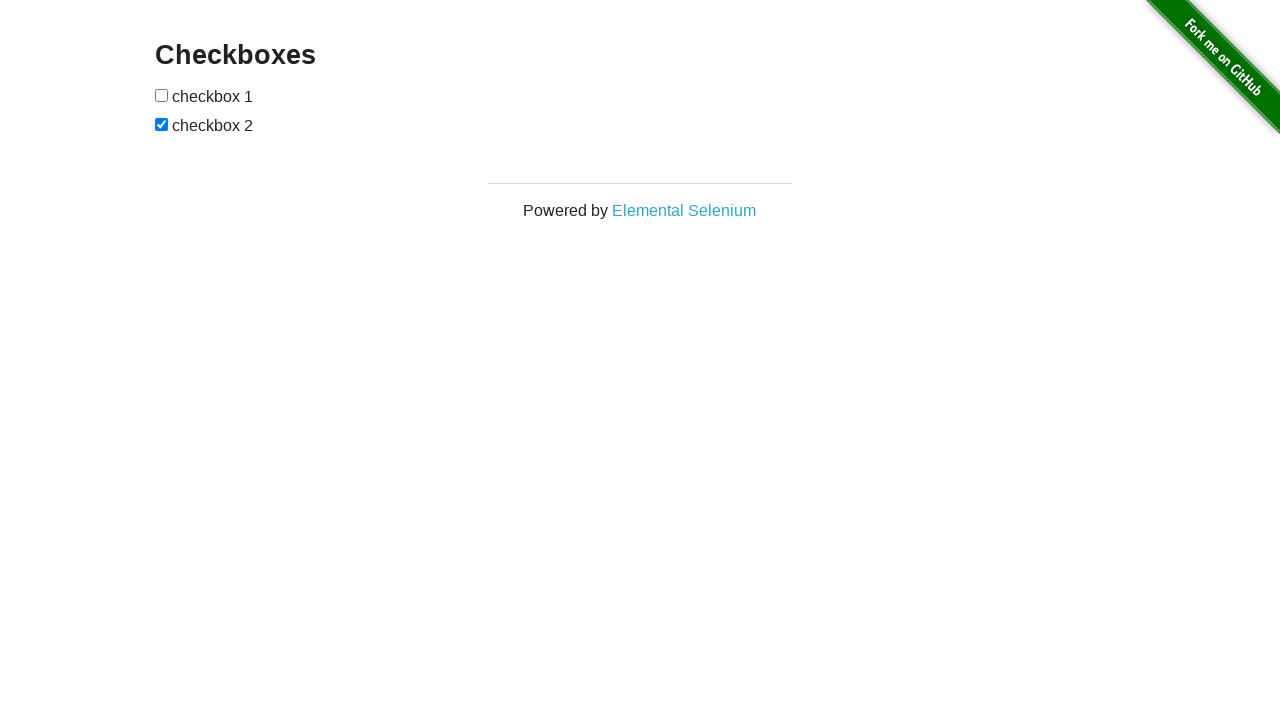

Checkboxes page loaded
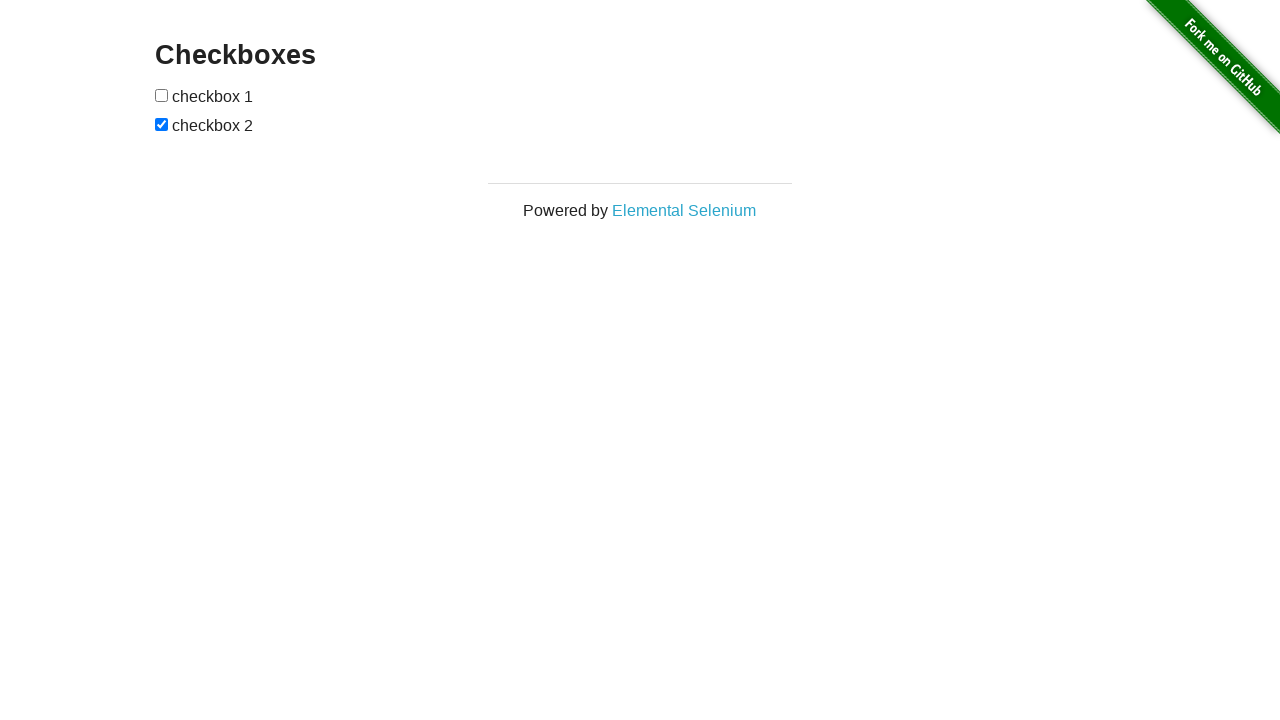

Selected checkbox one (first checkbox) at (162, 95) on input[type='checkbox']:nth-of-type(1)
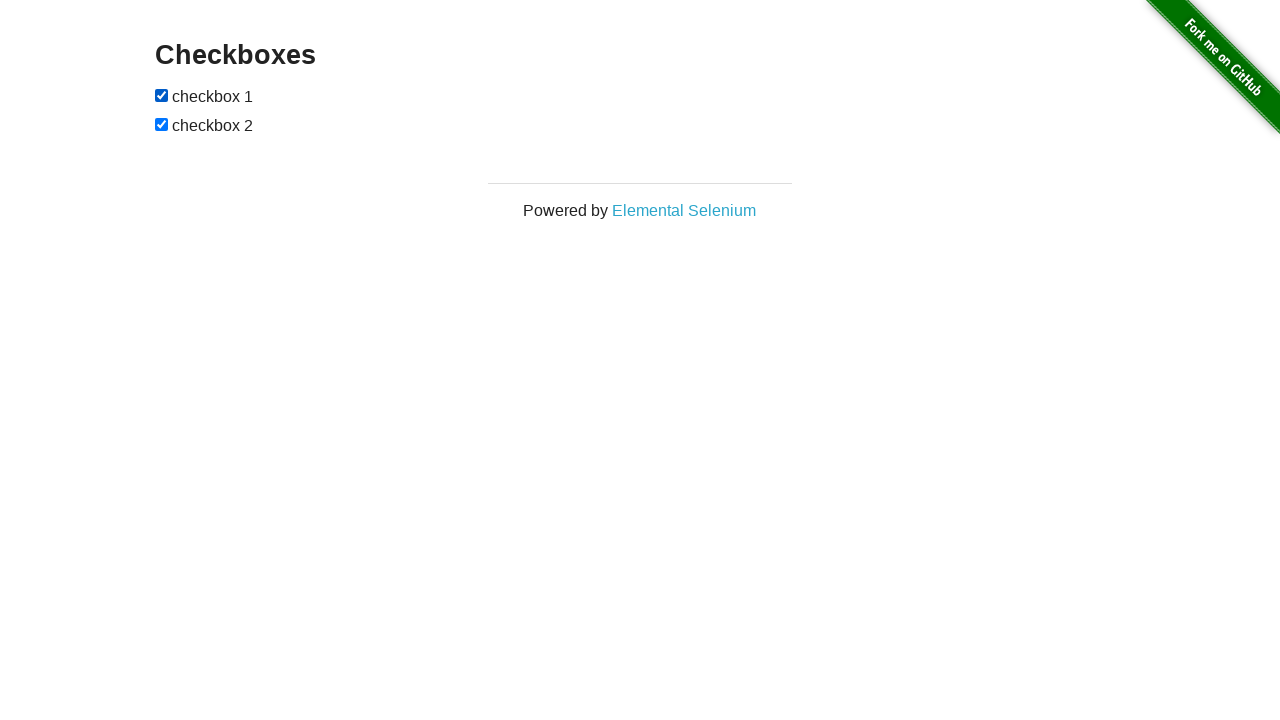

Unselected checkbox two (second checkbox) at (162, 124) on input[type='checkbox']:nth-of-type(2)
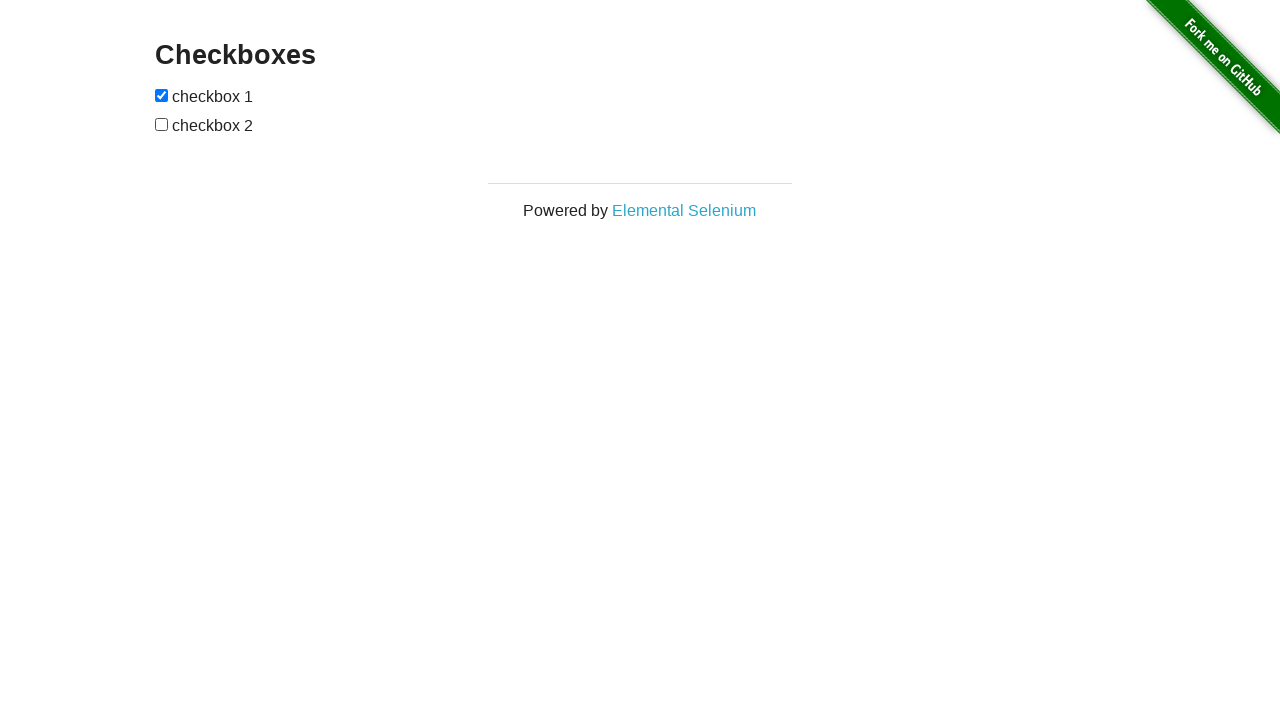

Verified checkbox one is checked
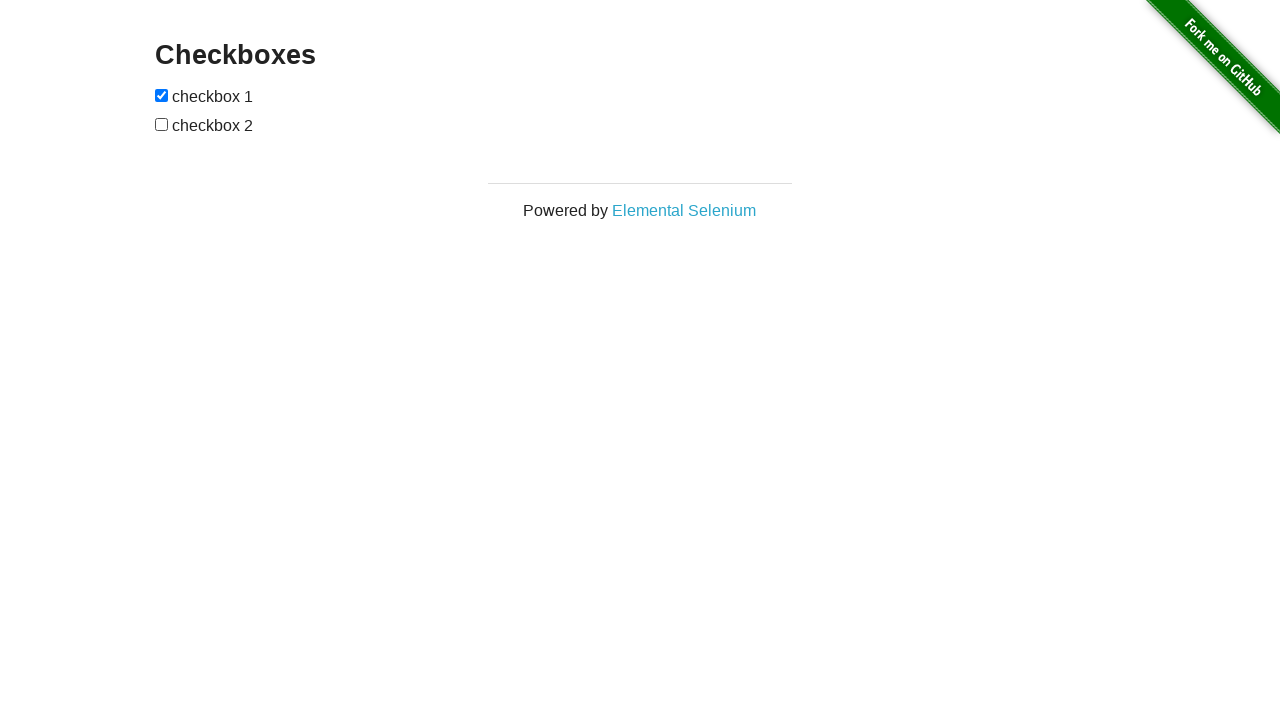

Verified checkbox two is unchecked
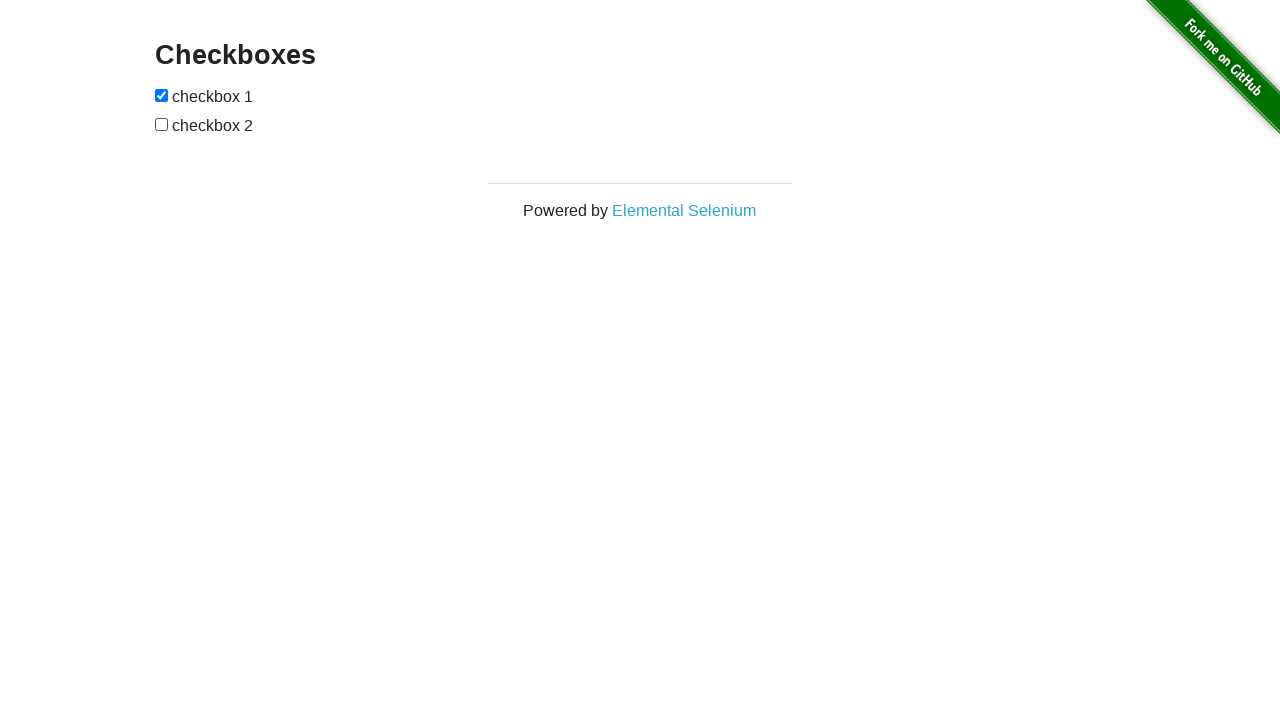

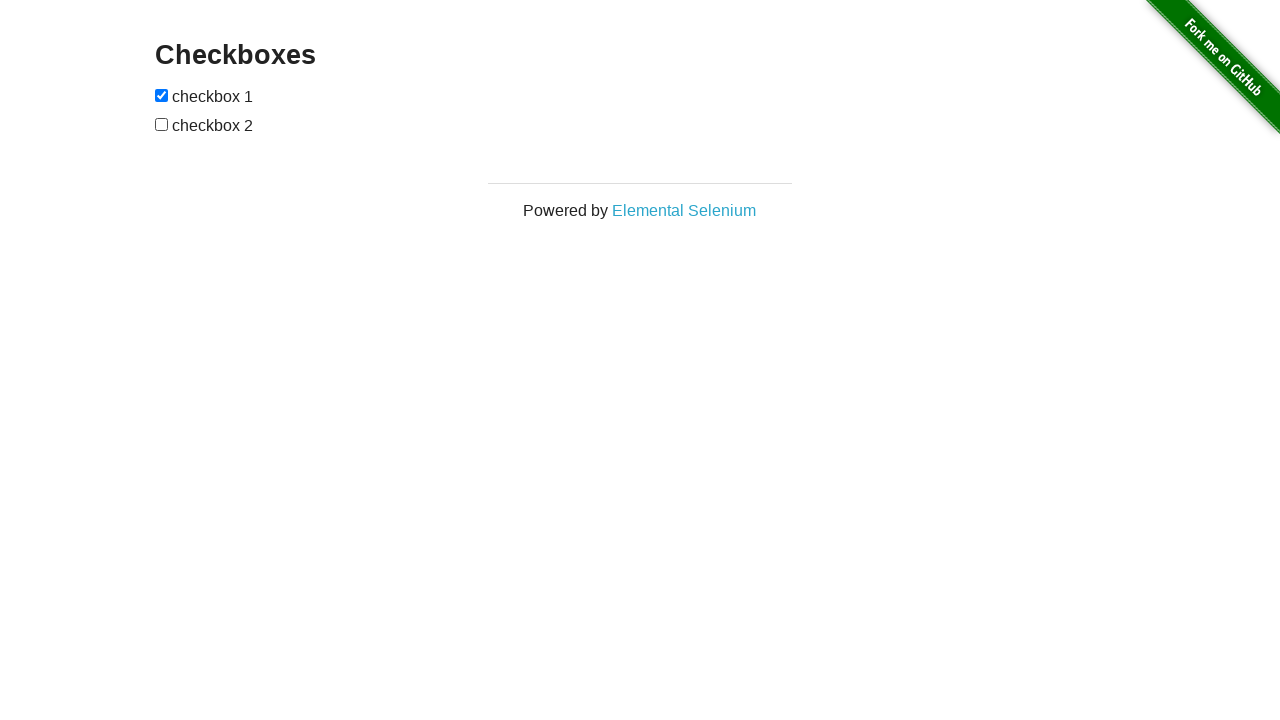